Fills out a form with first name, last name, and email fields and submits it

Starting URL: https://secure-retreat-92358.herokuapp.com/

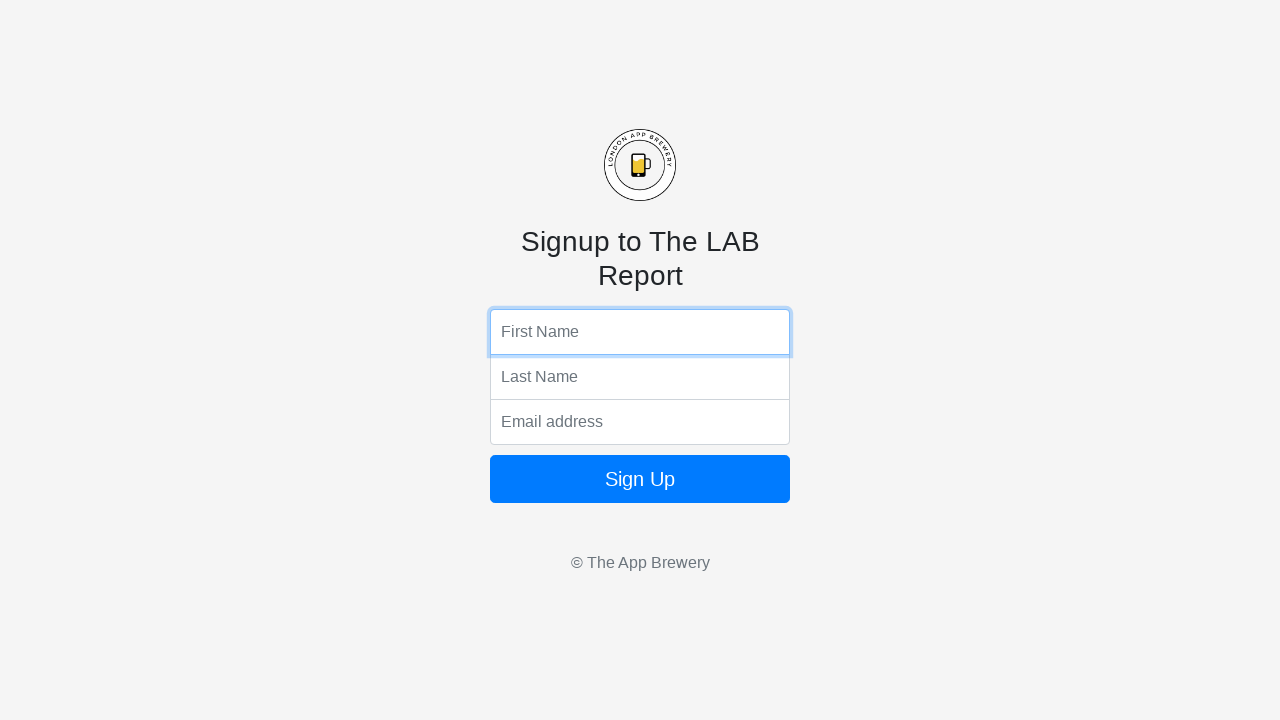

Located all form input fields in .form-signin
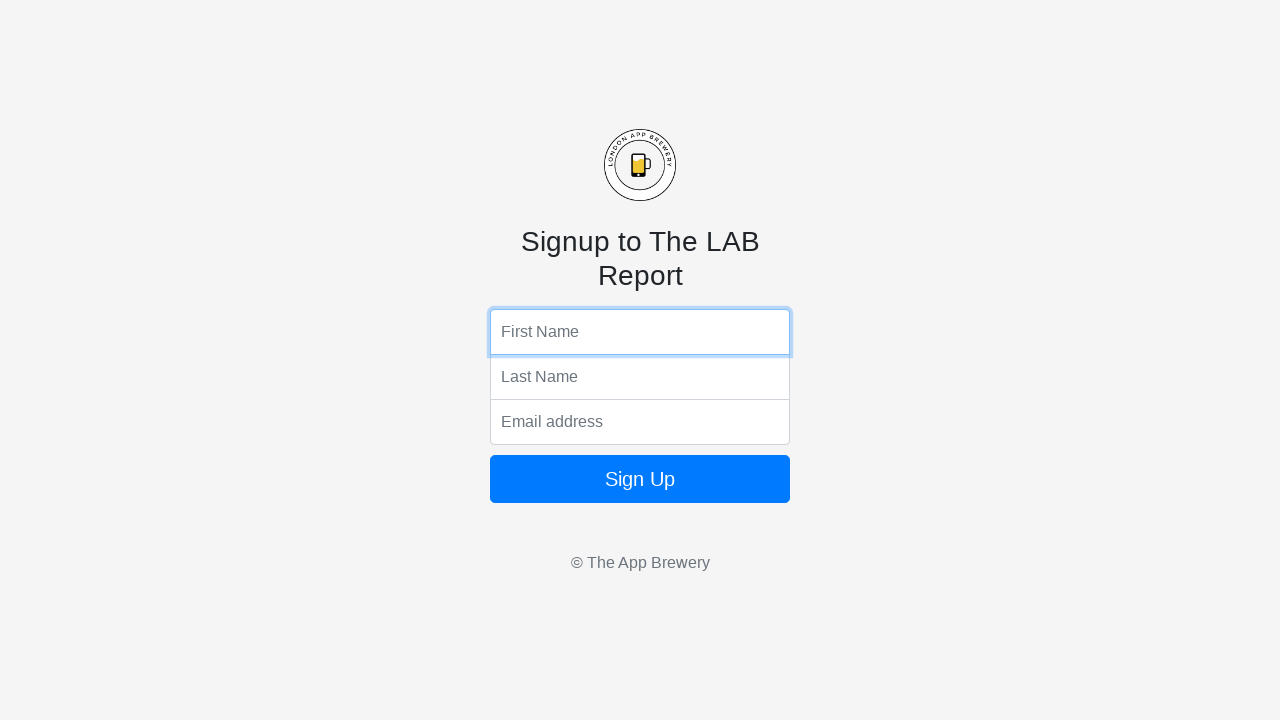

Filled first name field with 'John'
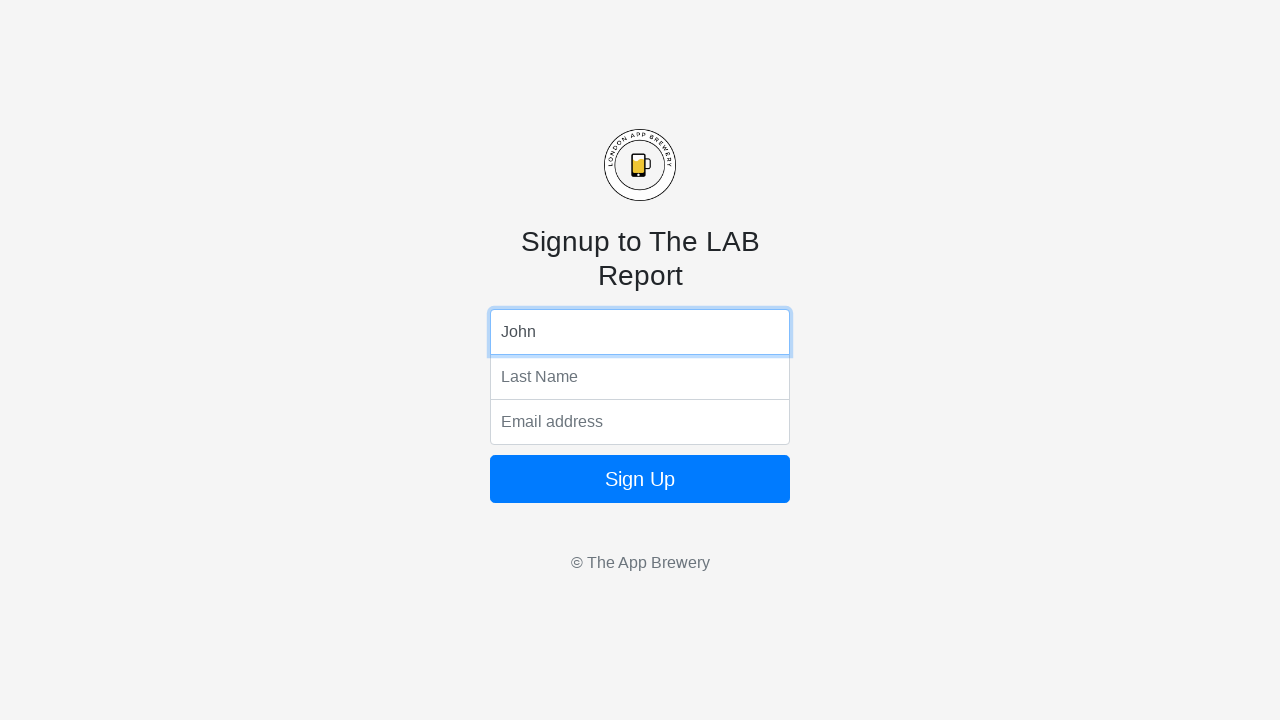

Filled last name field with 'Smith'
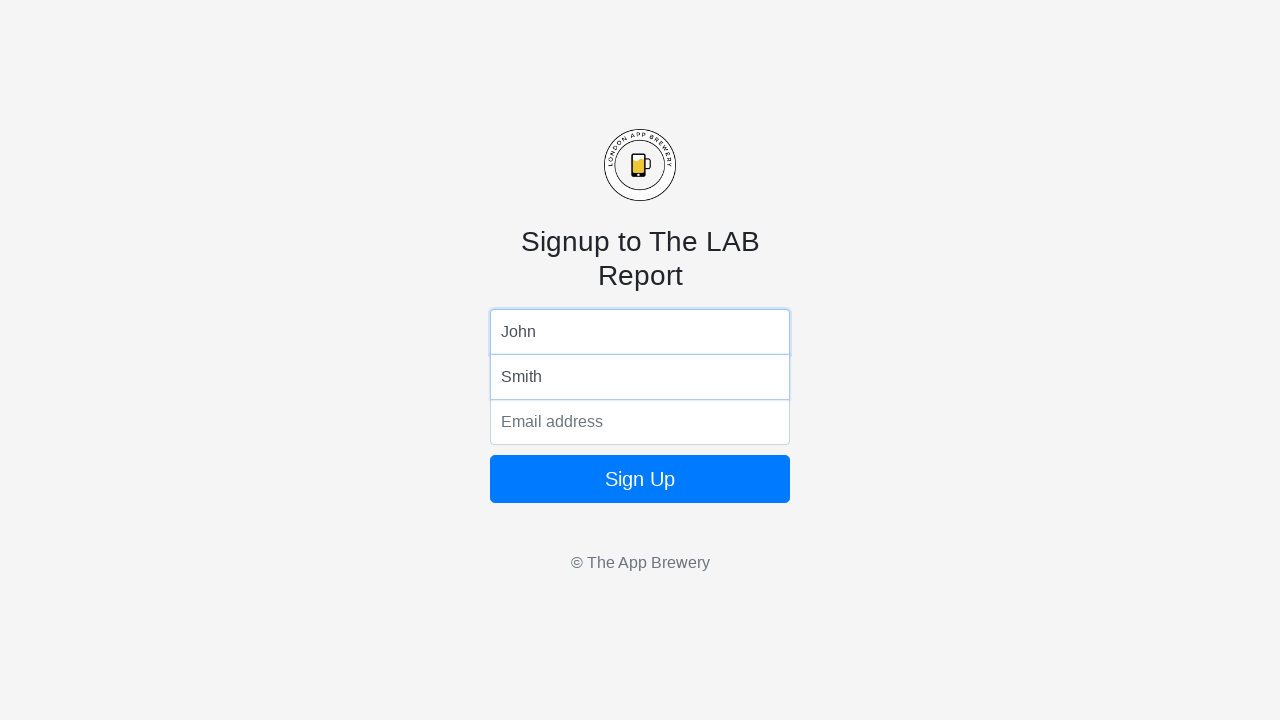

Filled email field with 'john.smith@example.com'
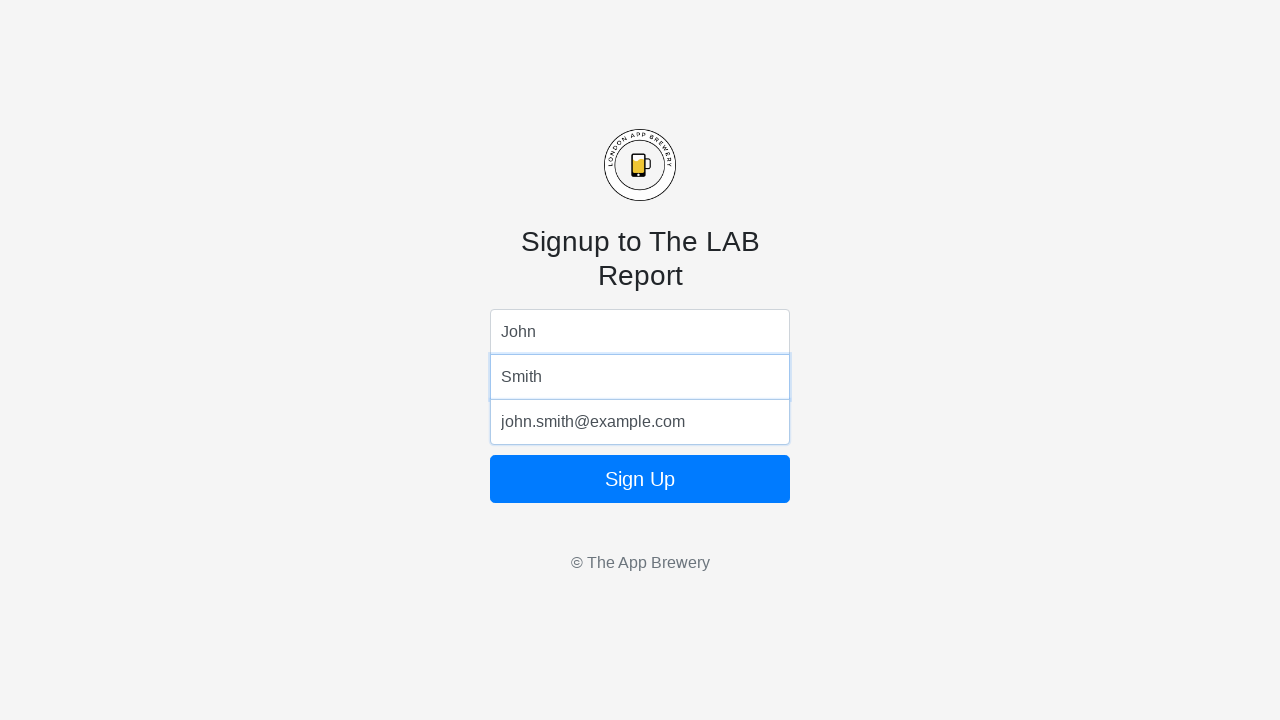

Pressed Enter to submit the form
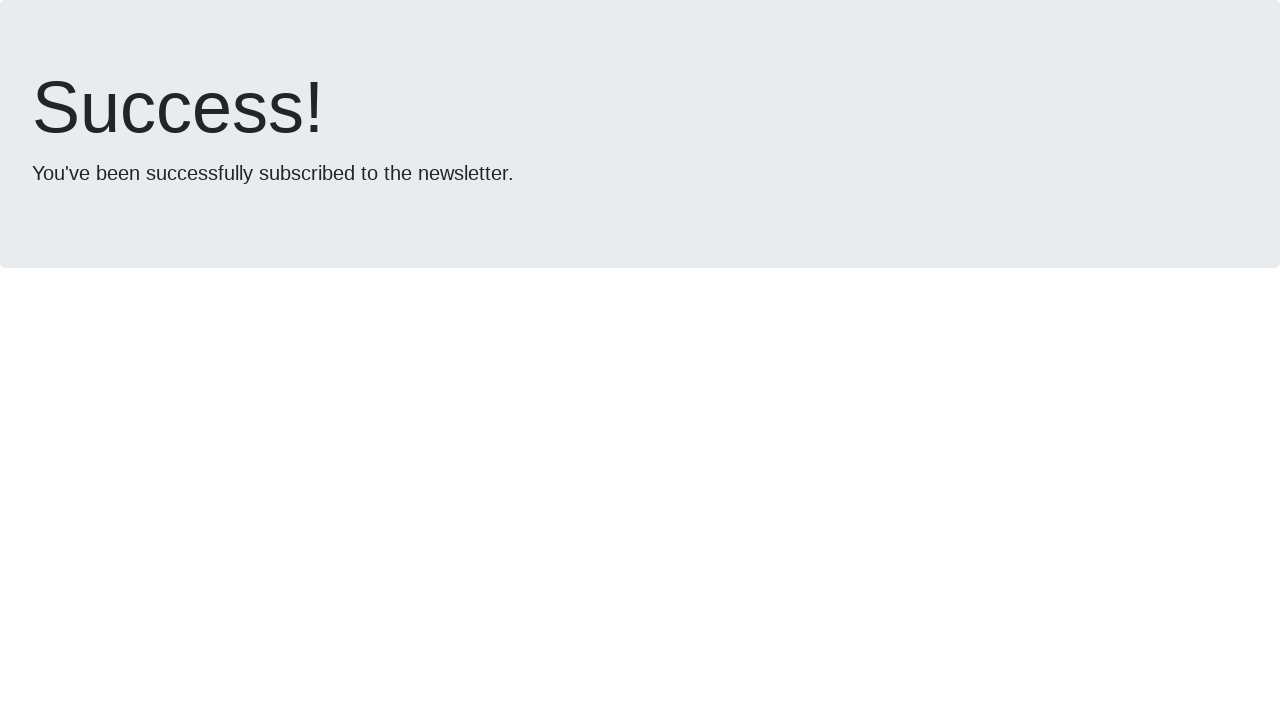

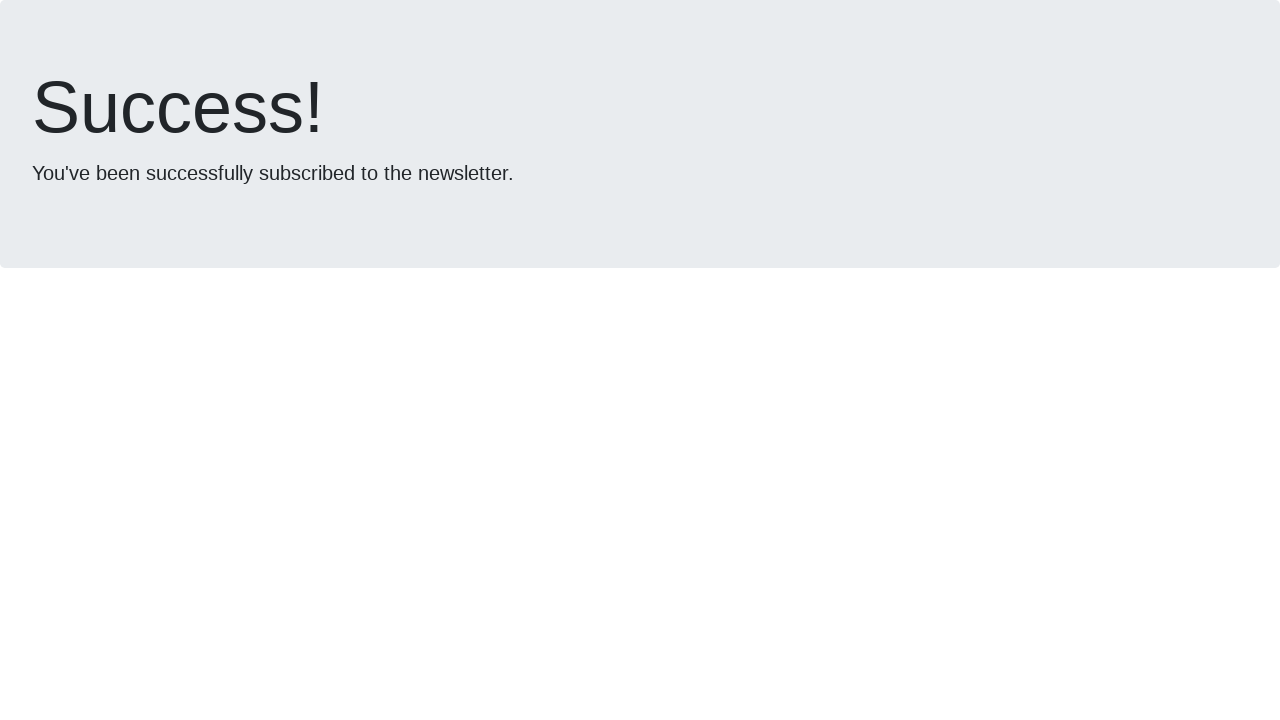